Tests radio button functionality by randomly selecting radio buttons and verifying selection

Starting URL: https://codenboxautomationlab.com/practice/

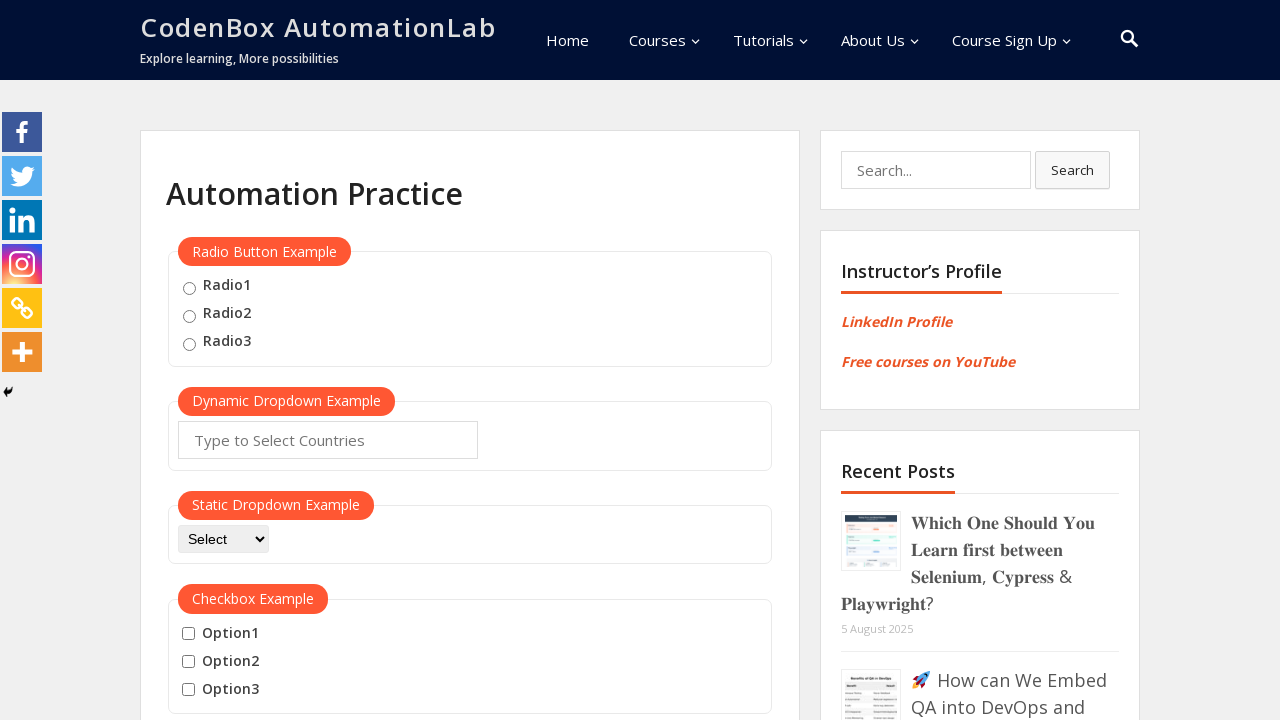

Located all radio buttons on the page
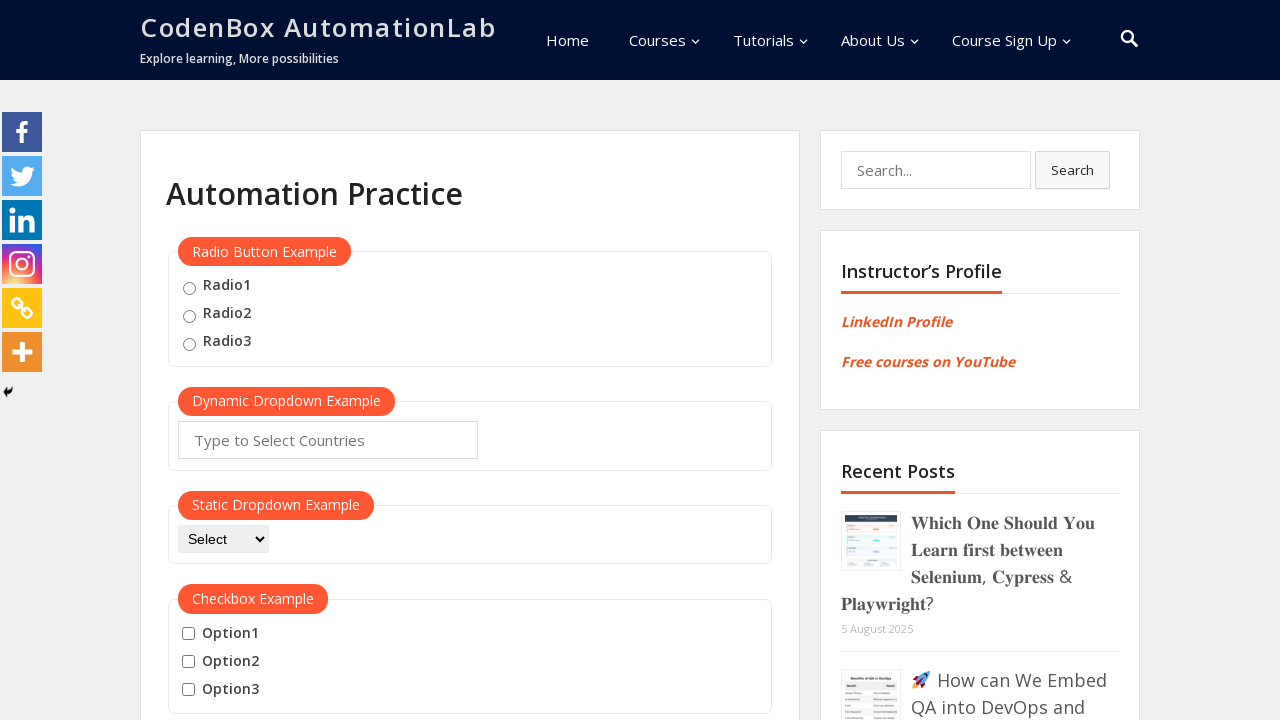

Clicked random radio button at index 1 at (189, 316) on .radioButton >> nth=1
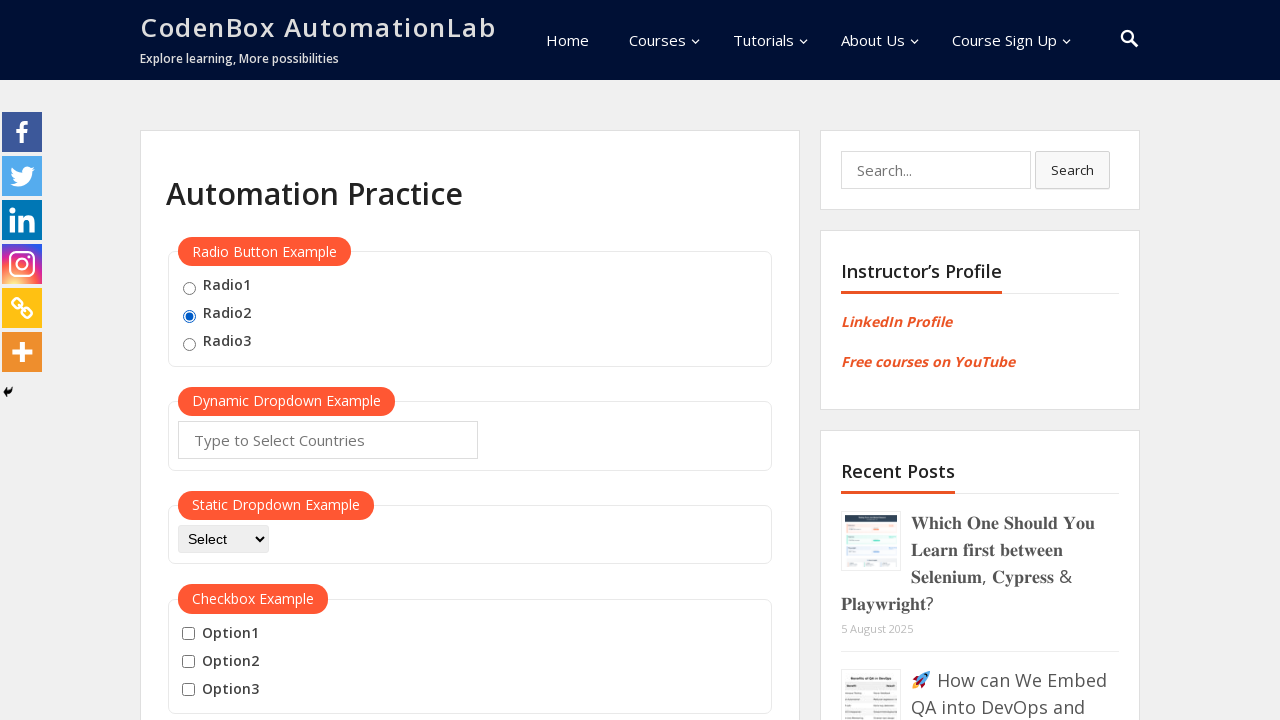

Clicked a radio button in sequence at (189, 288) on .radioButton >> nth=0
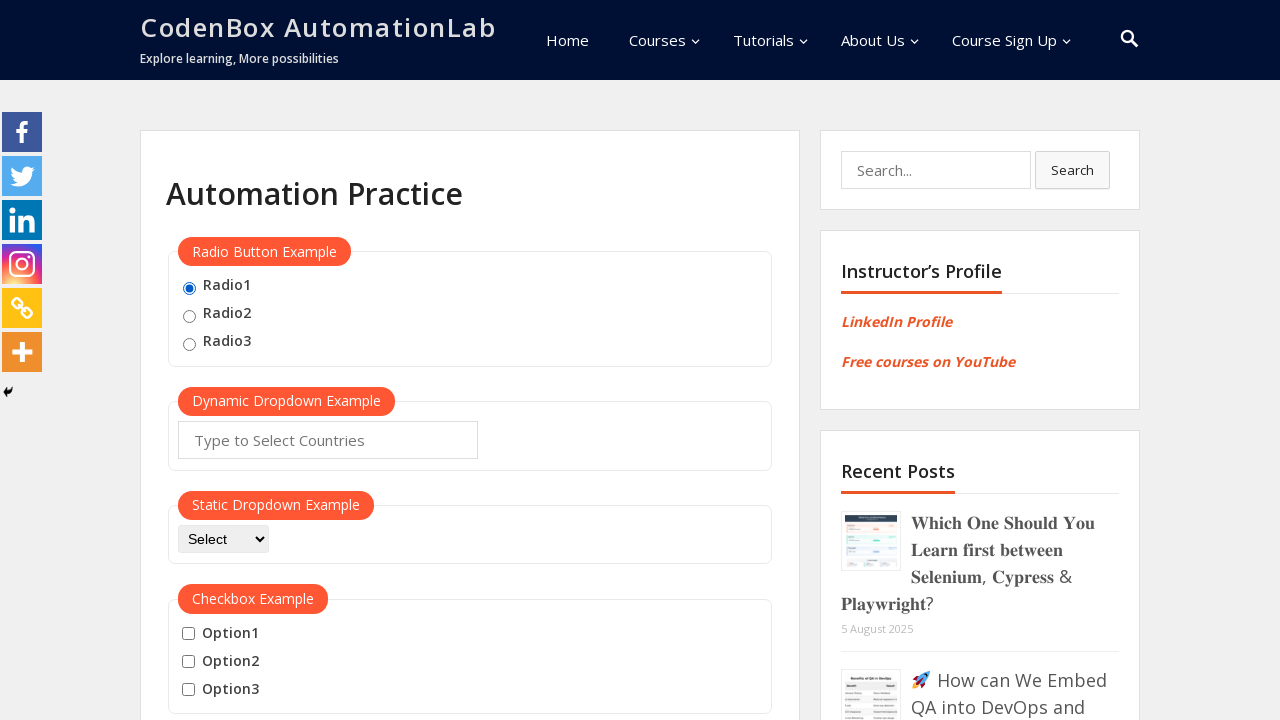

Waited 1 second for radio button interaction
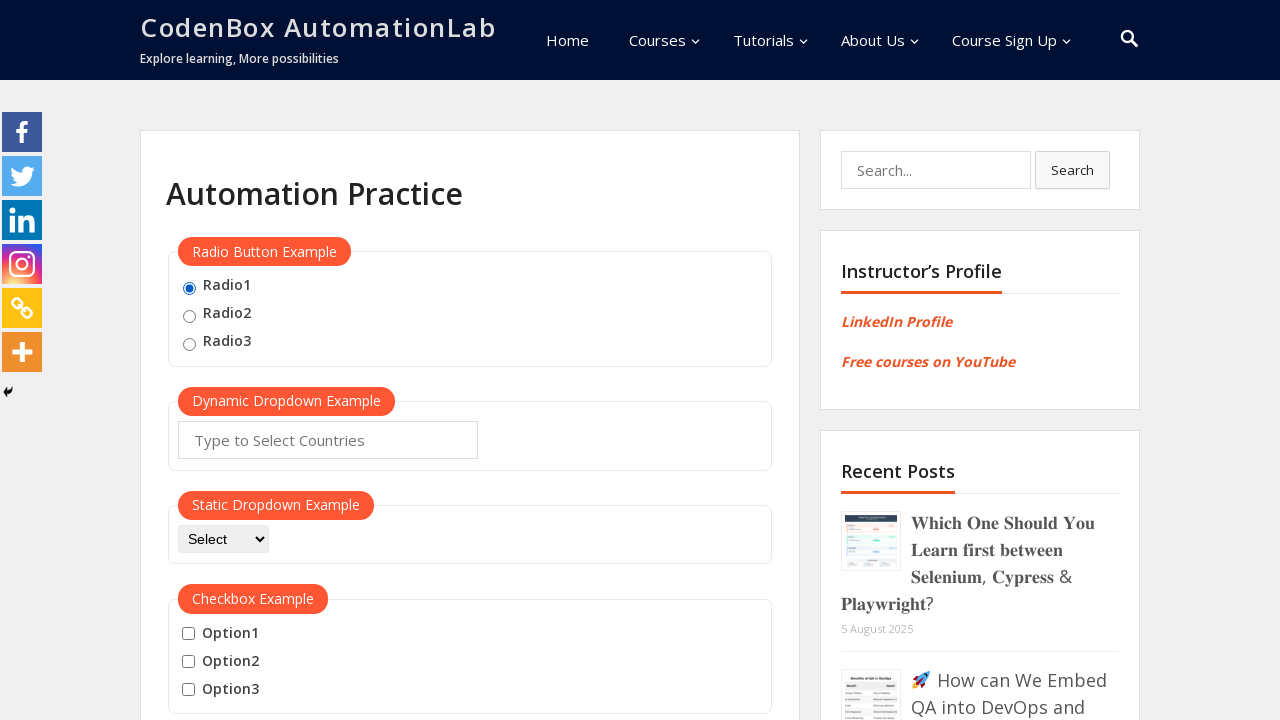

Clicked a radio button in sequence at (189, 316) on .radioButton >> nth=1
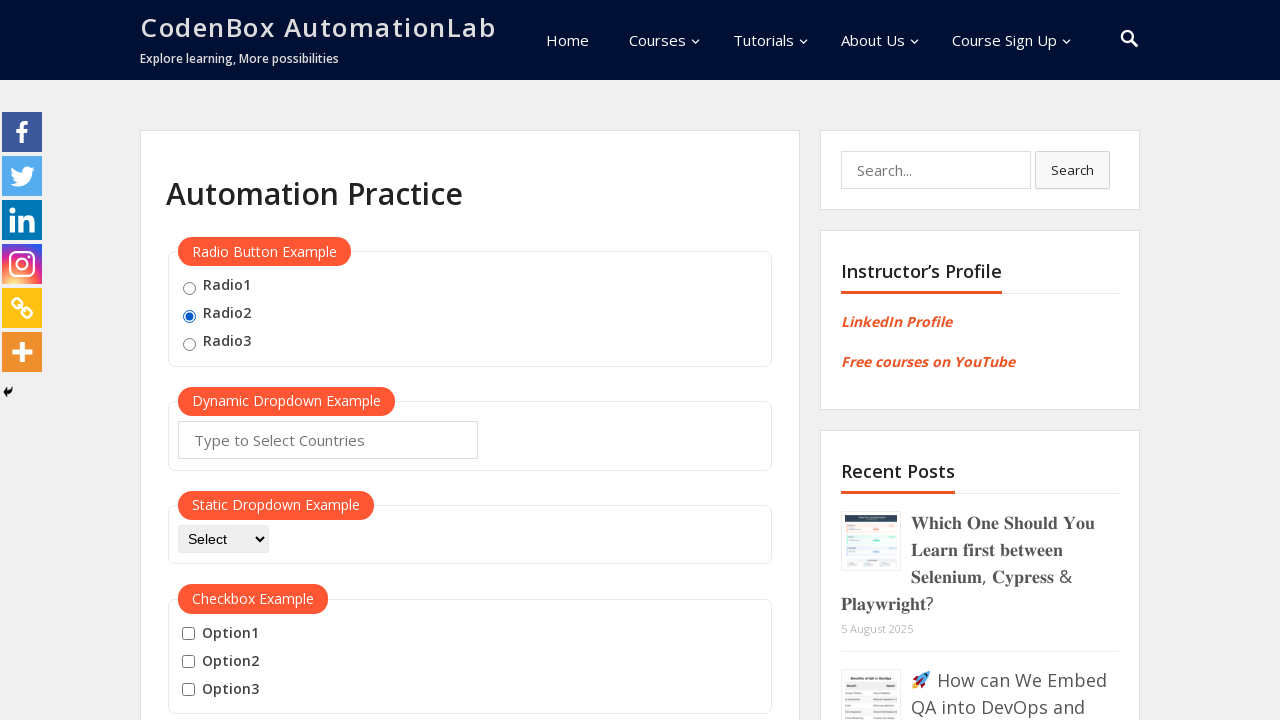

Waited 1 second for radio button interaction
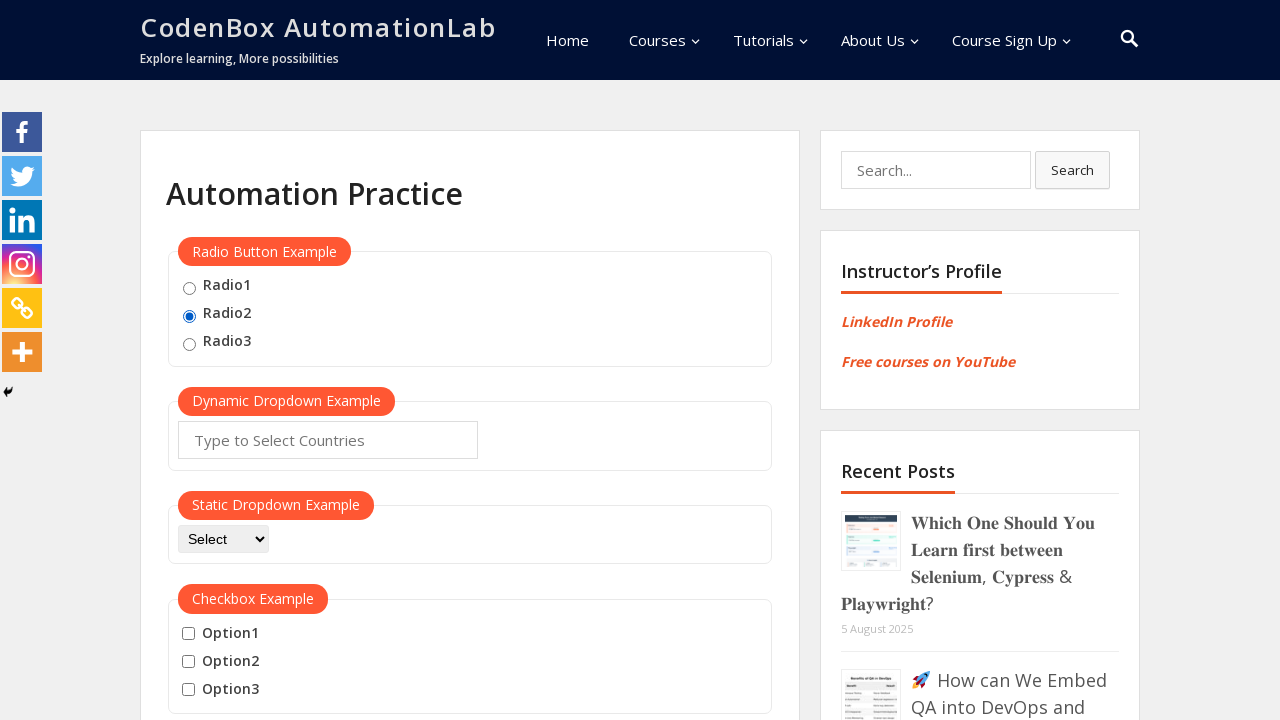

Clicked a radio button in sequence at (189, 344) on .radioButton >> nth=2
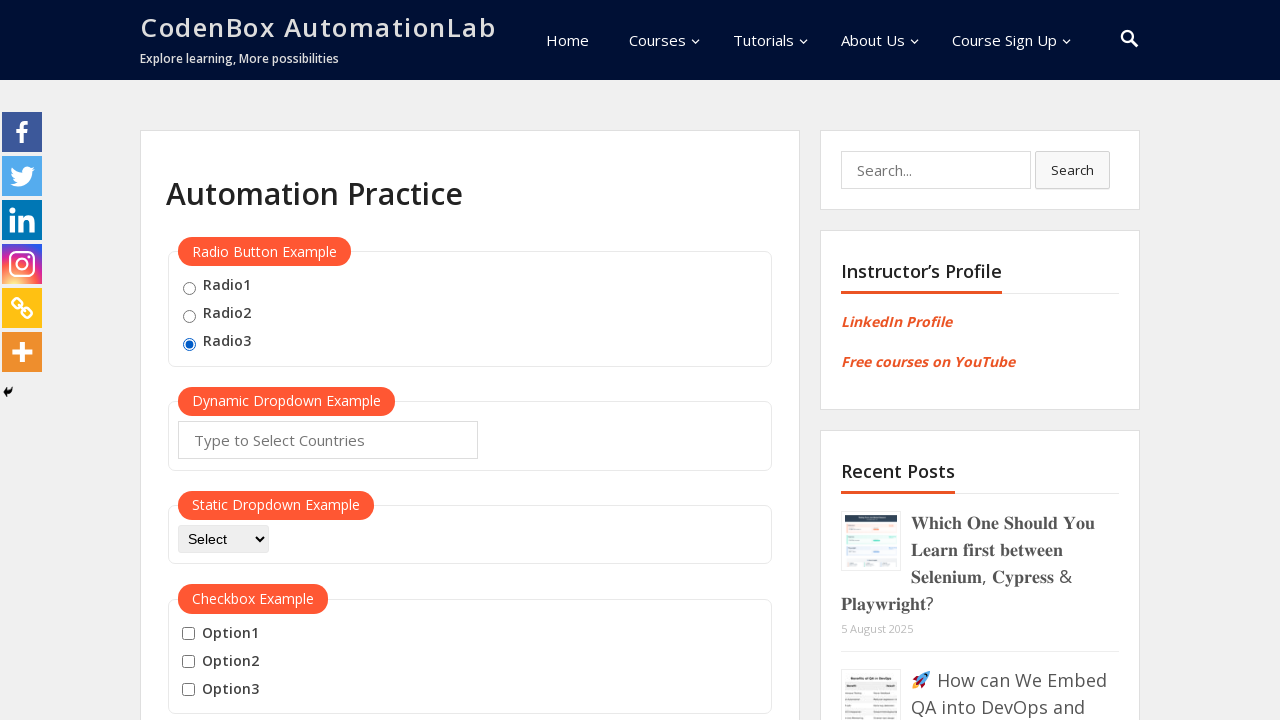

Waited 1 second for radio button interaction
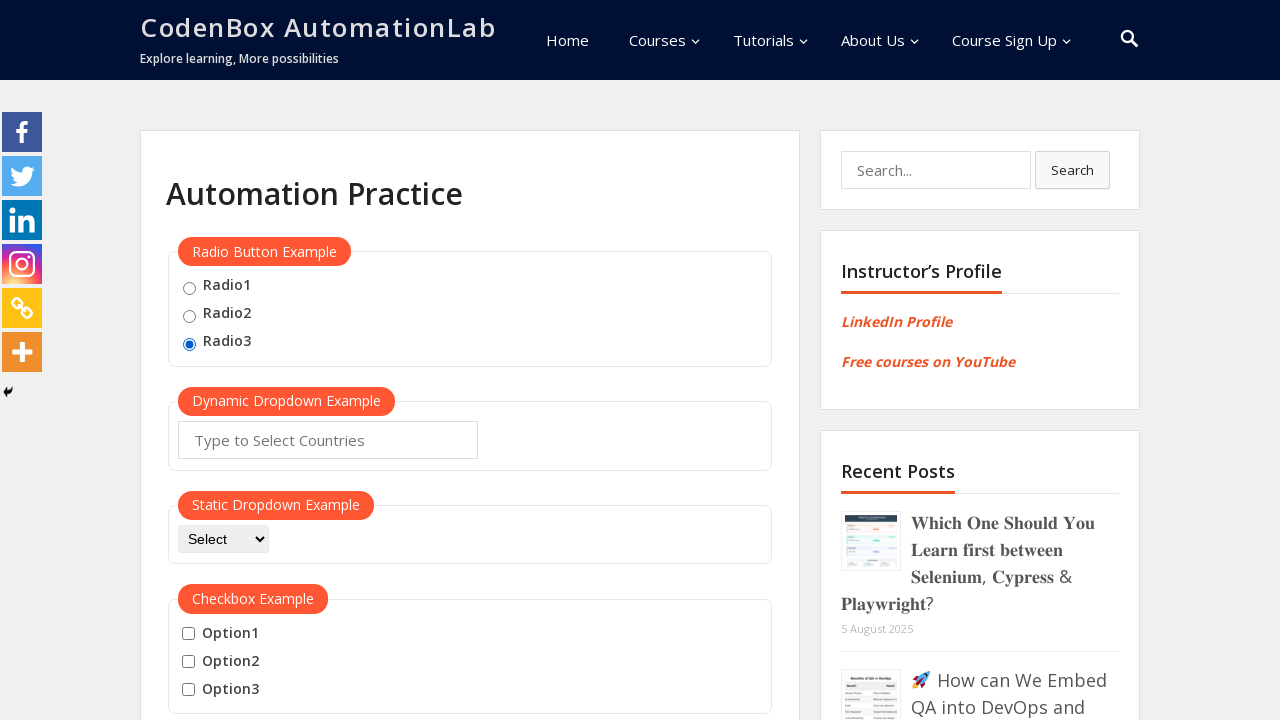

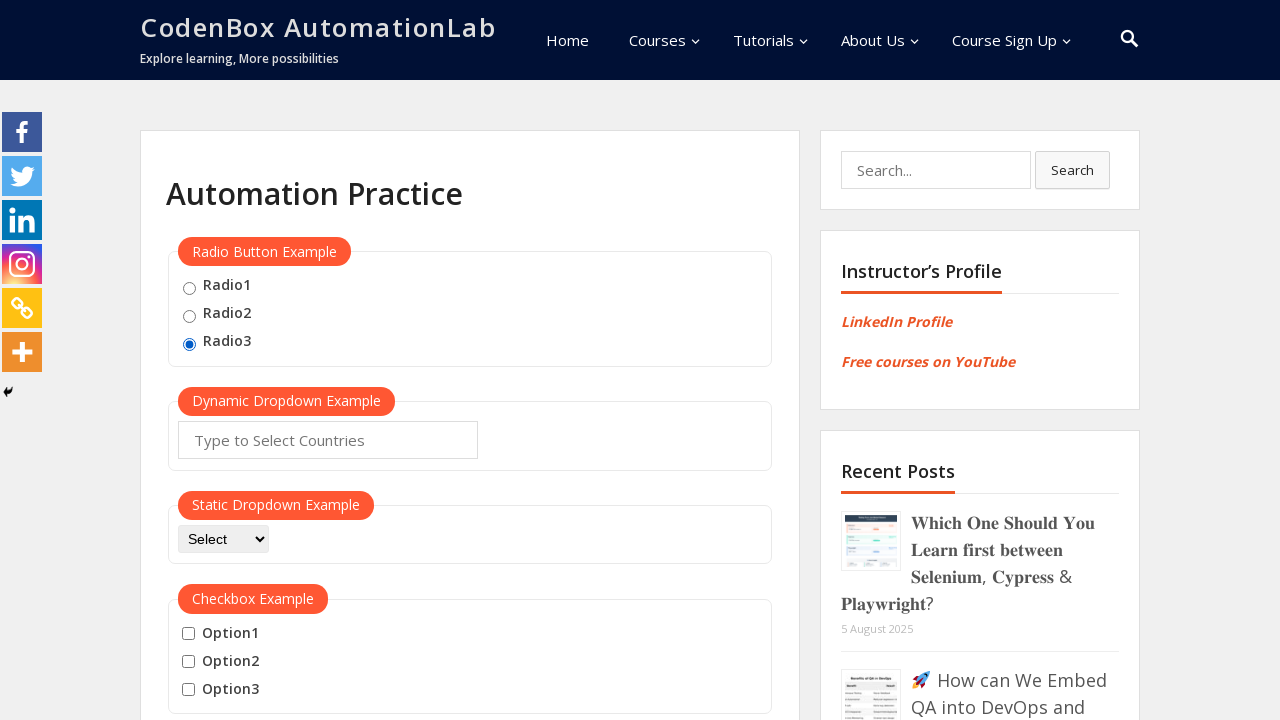